Tests a complete Portuguese community member mobile journey including homepage load, language switching, mobile navigation, content discovery, search, and form interaction.

Starting URL: https://web-rms4m4wbx-giquinas-projects.vercel.app

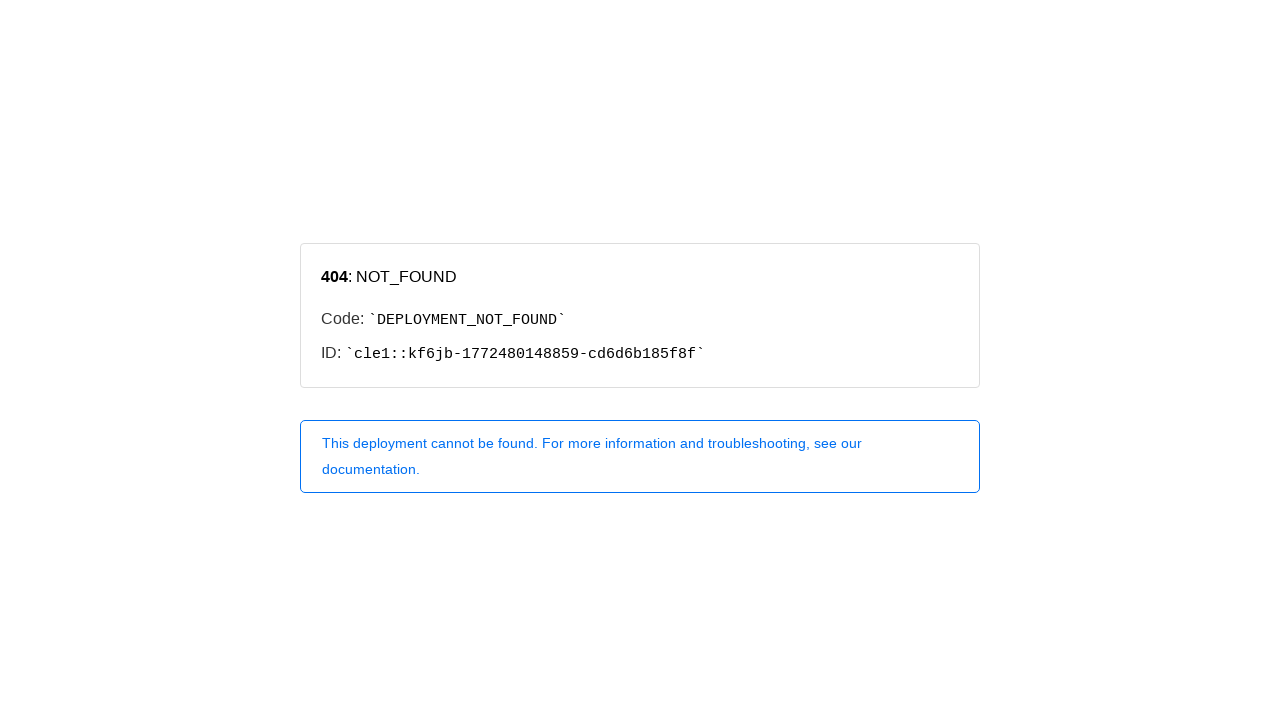

Set iPhone SE viewport (375x667)
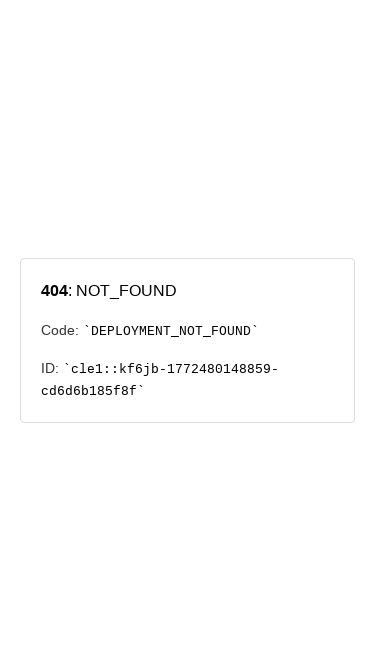

Waited for page to reach network idle state
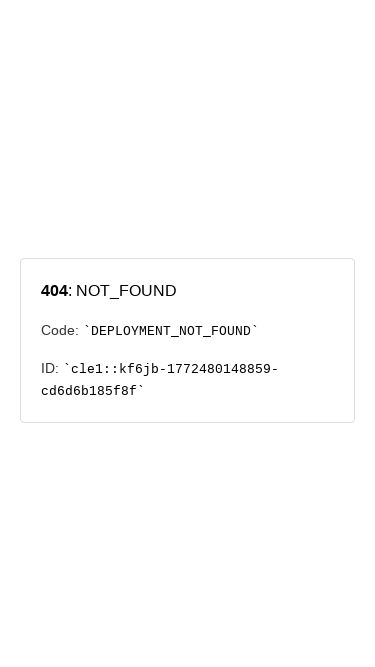

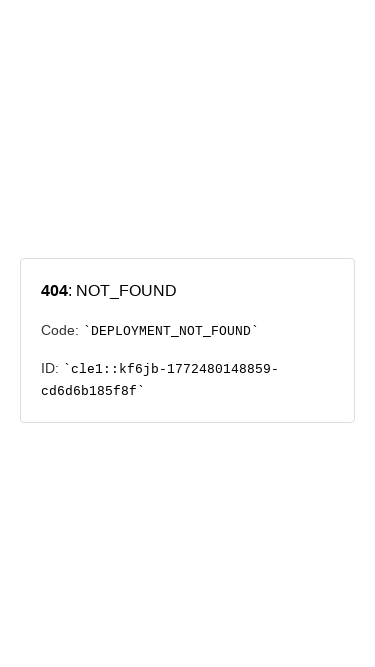